Tests filling a textarea field on a demo blog page by entering text into a text area element

Starting URL: https://omayo.blogspot.com

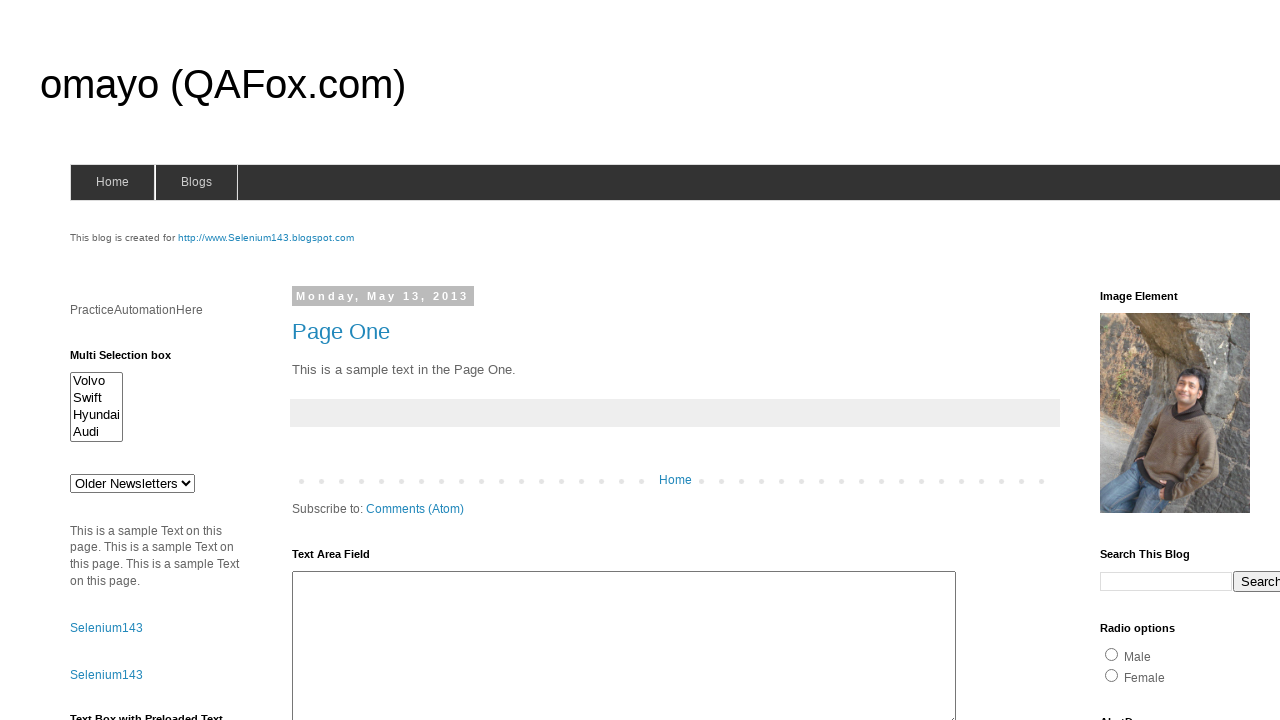

Filled textarea field with 'Arun Motoori' on #ta1
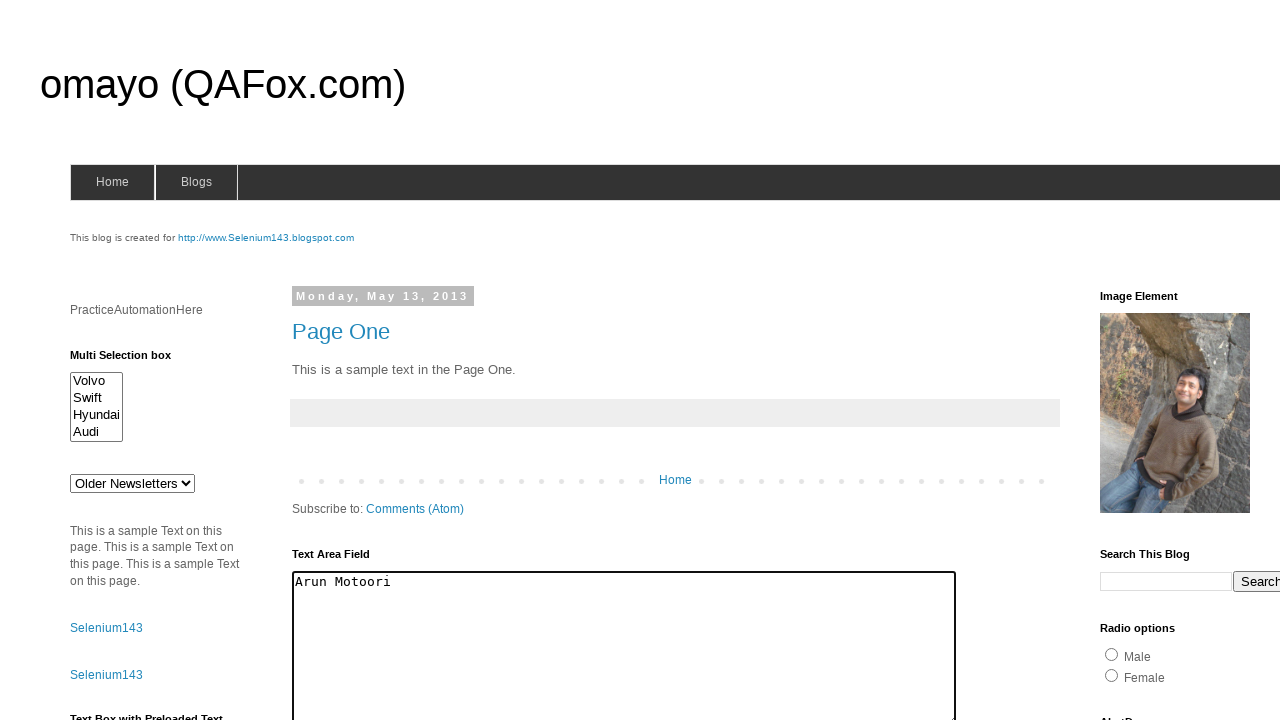

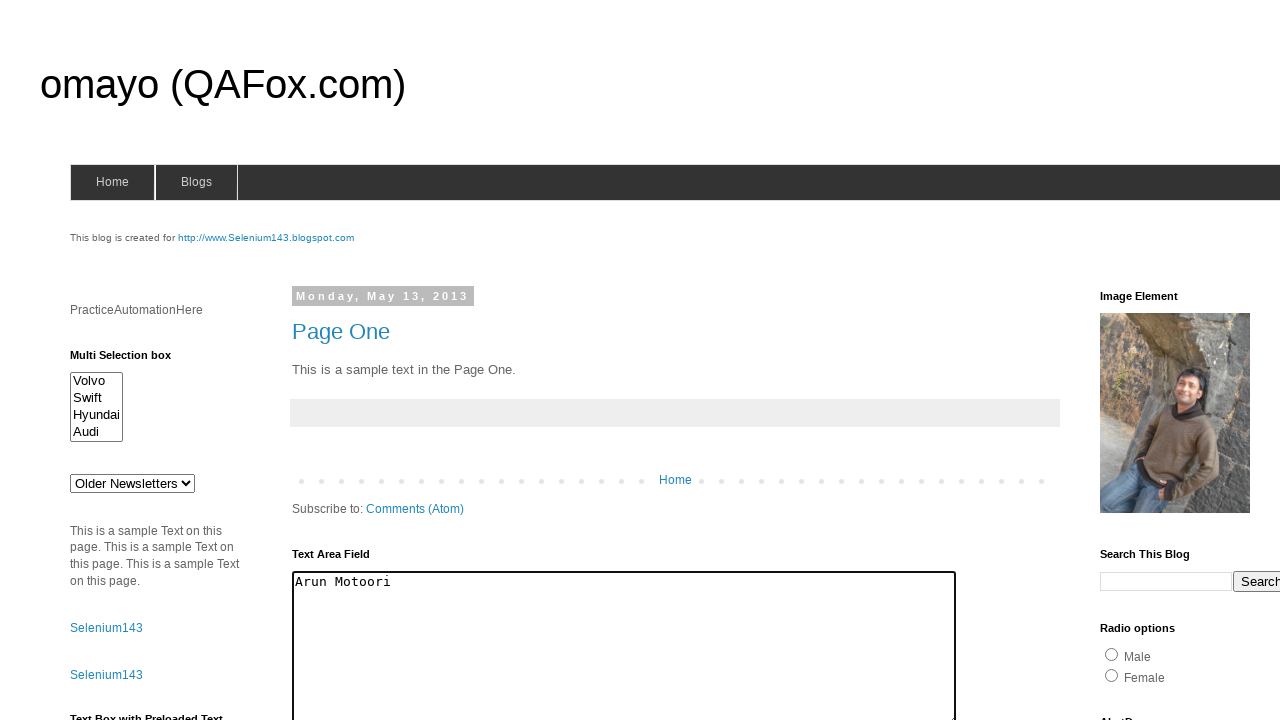